Navigates to a Subway restaurant page on iFood (Brazilian food delivery platform) and waits for the page to fully load.

Starting URL: https://www.ifood.com.br/delivery/goiania-go/subway---parque-amazonia-parque-amazonia/55c9bff8-f810-42d6-9242-421a82a8754e

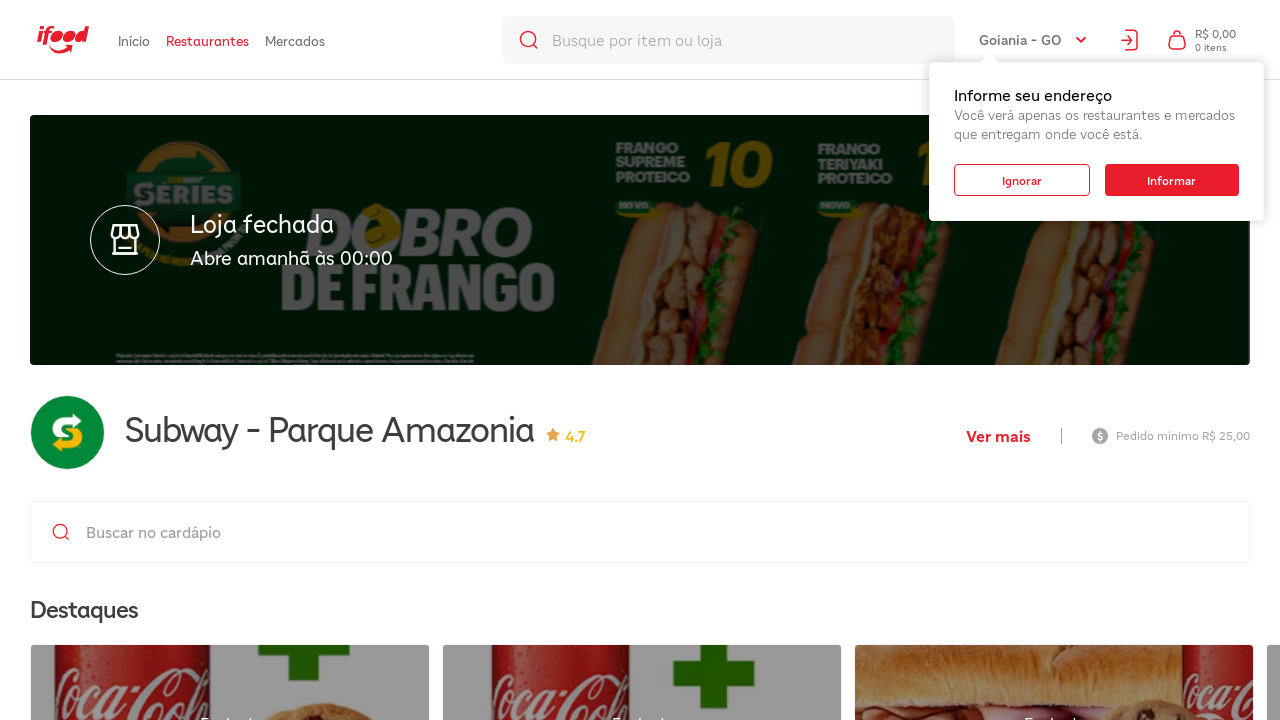

Waited for page to reach network idle state
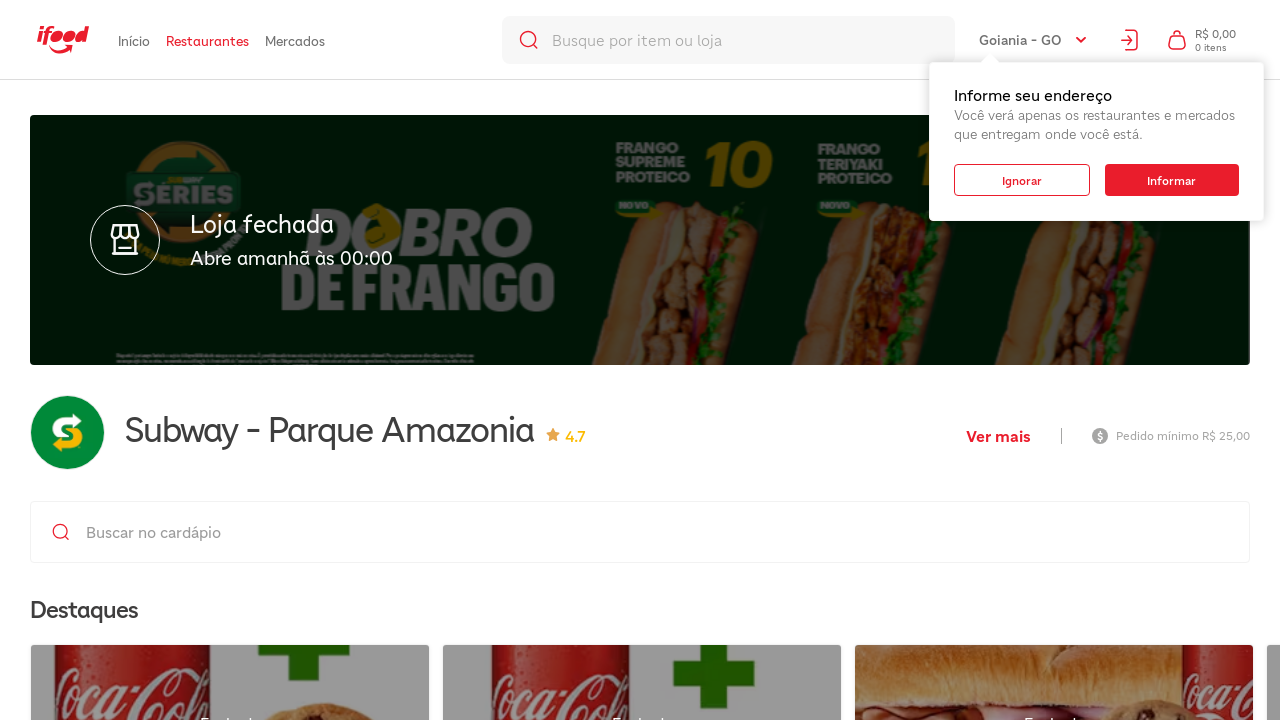

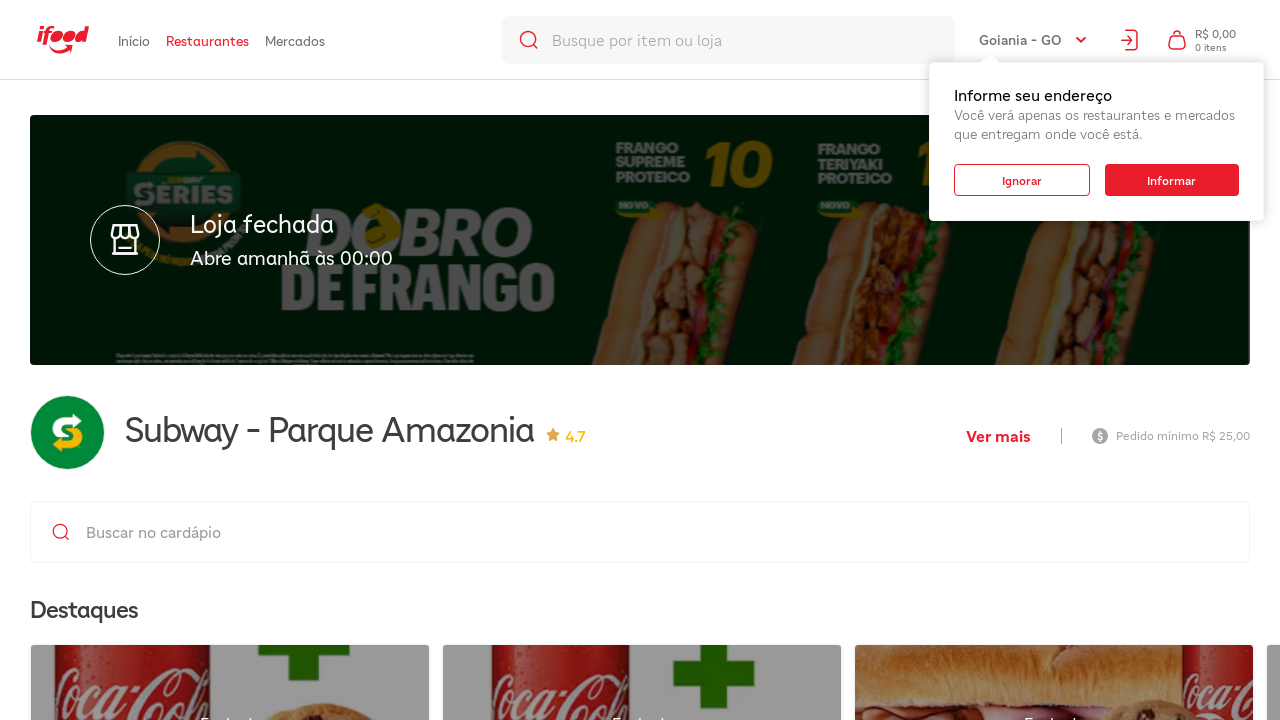